Tests a web form by filling out personal information fields including first name, last name, job title, selecting education level via radio button, checking a gender checkbox, selecting years of experience from dropdown, entering a date, and submitting the form.

Starting URL: https://formy-project.herokuapp.com/form

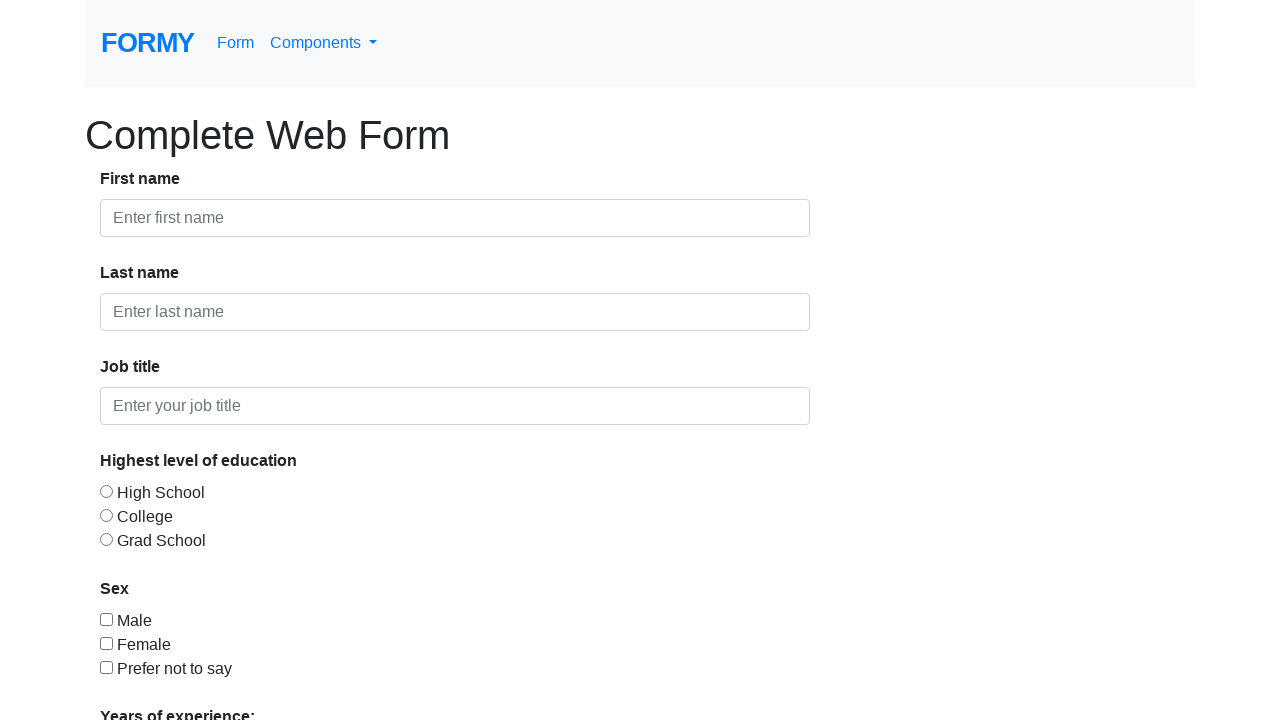

Filled first name field with 'Mohammad Eko' on #first-name
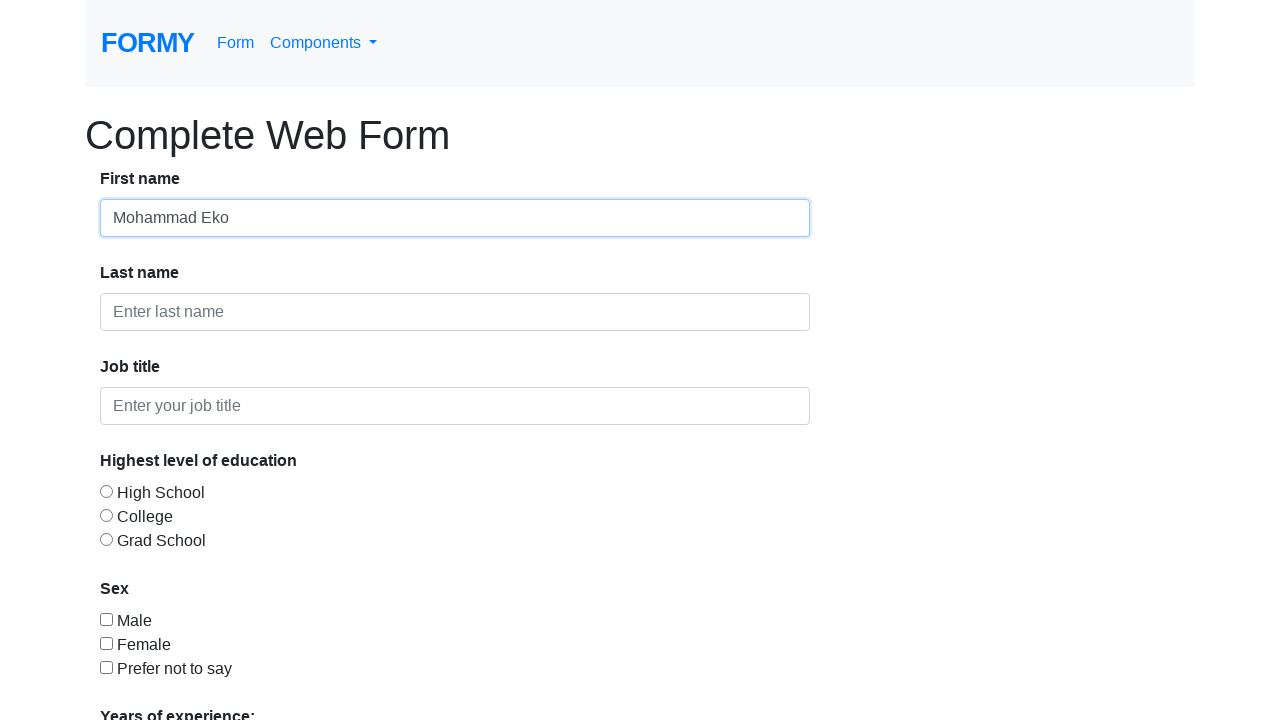

Filled last name field with 'Nur Fauzi' on #last-name
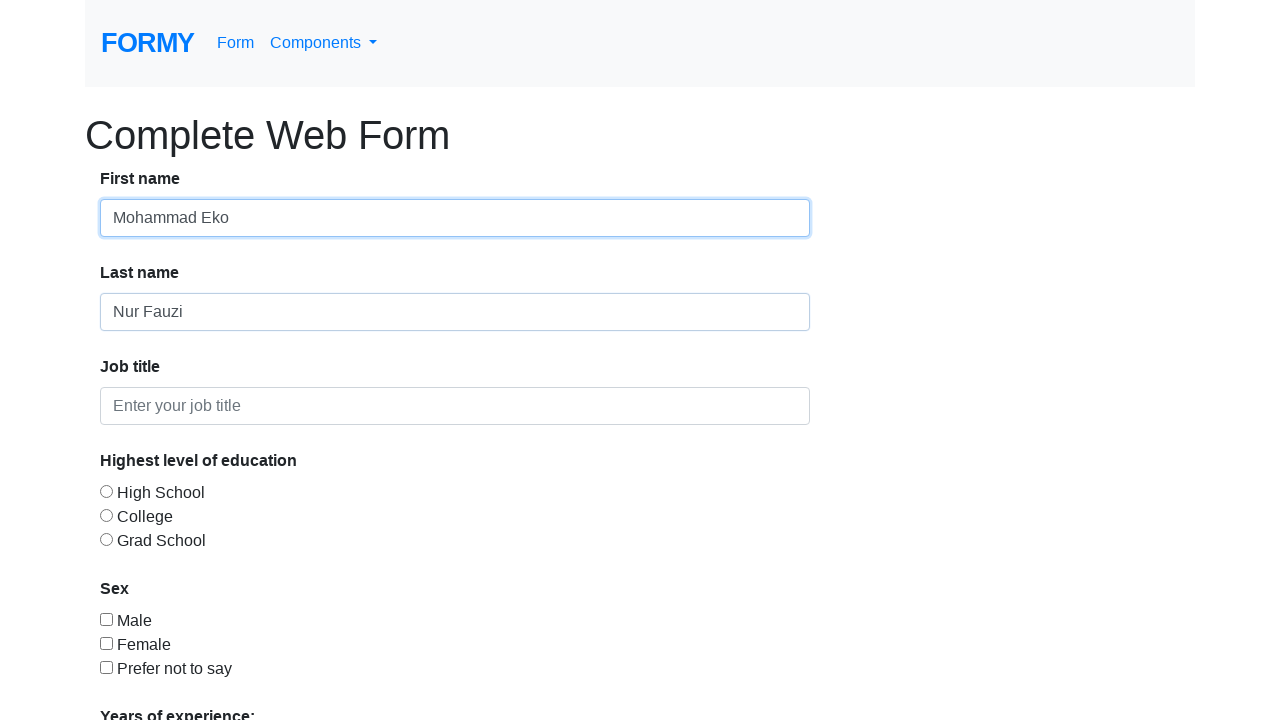

Filled job title field with 'QA Engineer' on #job-title
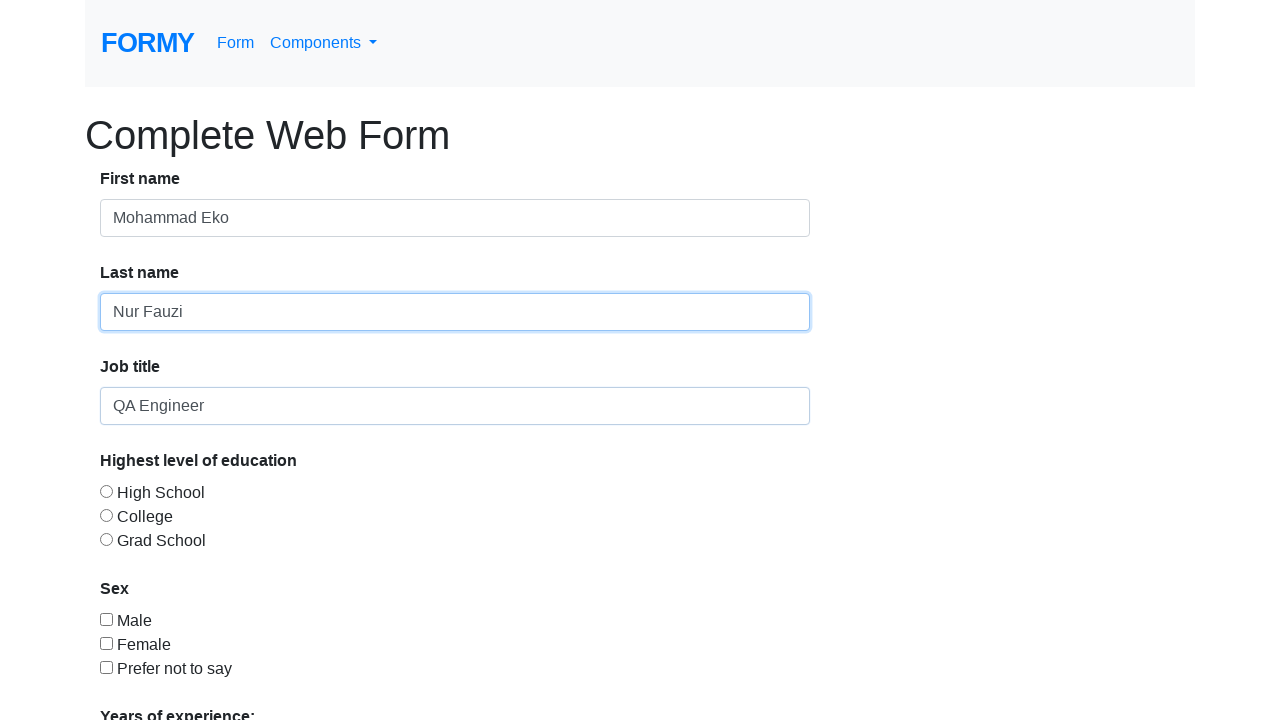

Selected college education level via radio button at (106, 515) on #radio-button-2
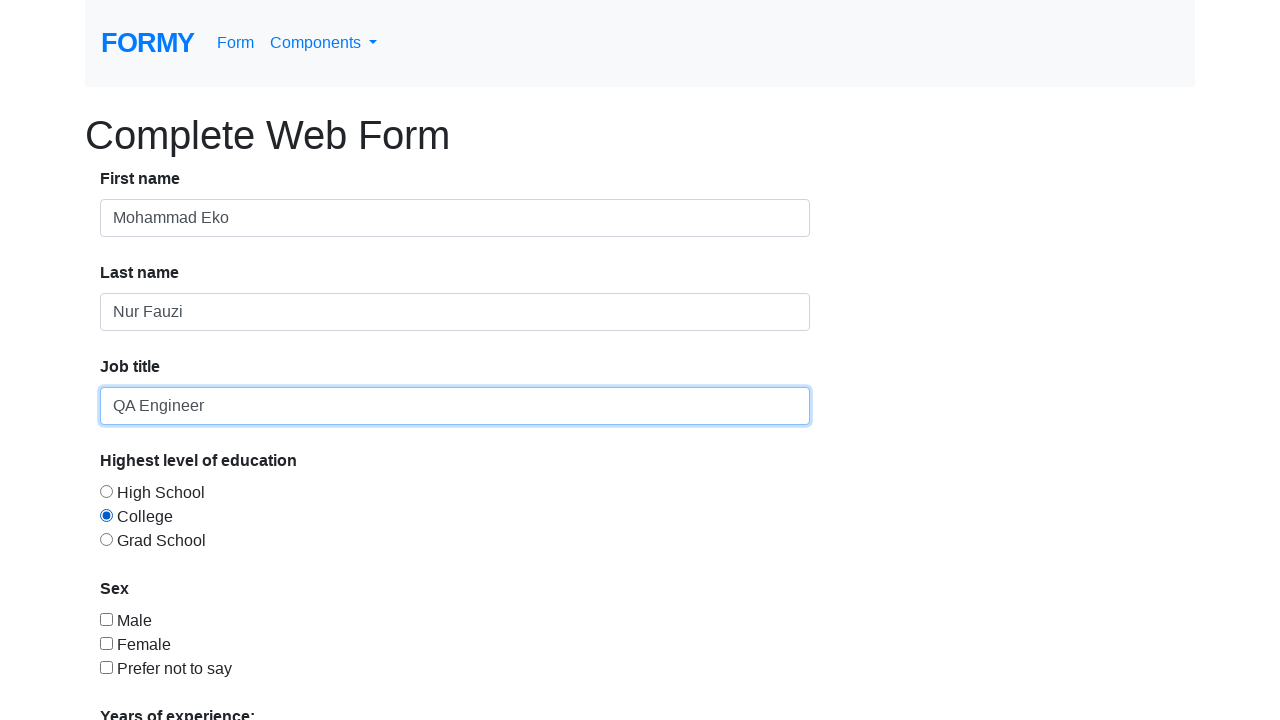

Checked male gender checkbox at (106, 619) on #checkbox-1
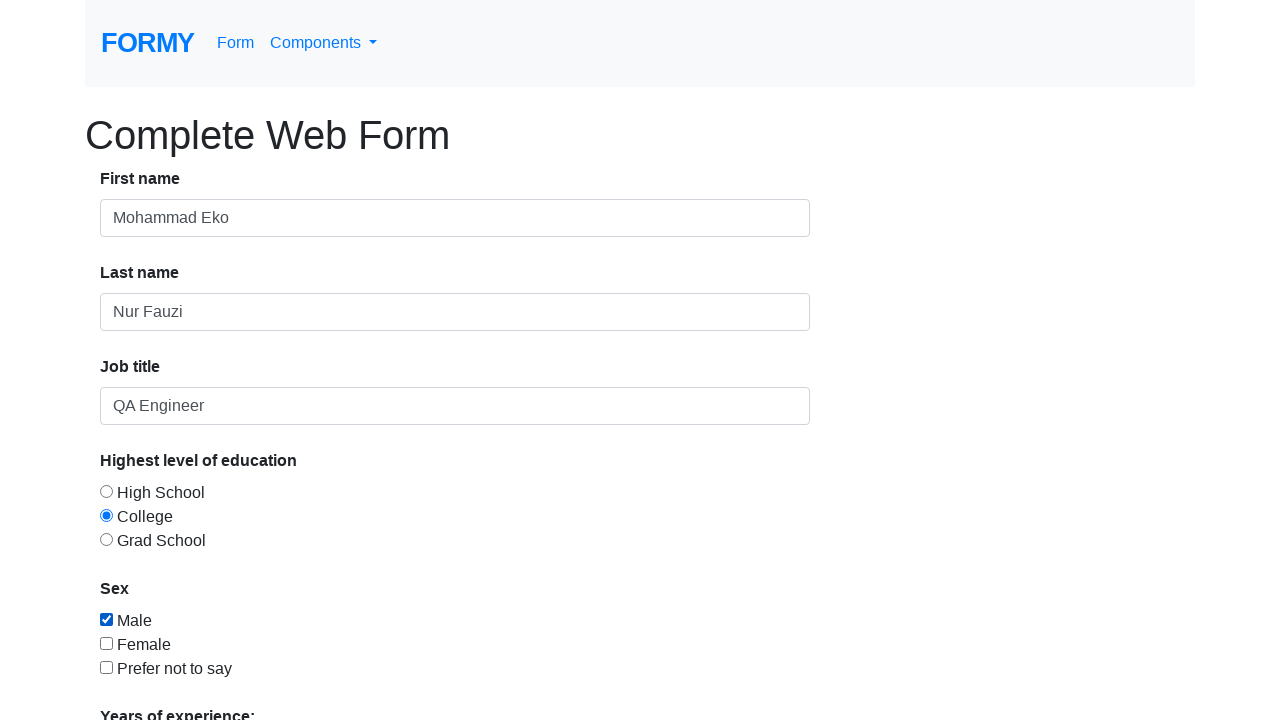

Selected '0-1' years of experience from dropdown on #select-menu
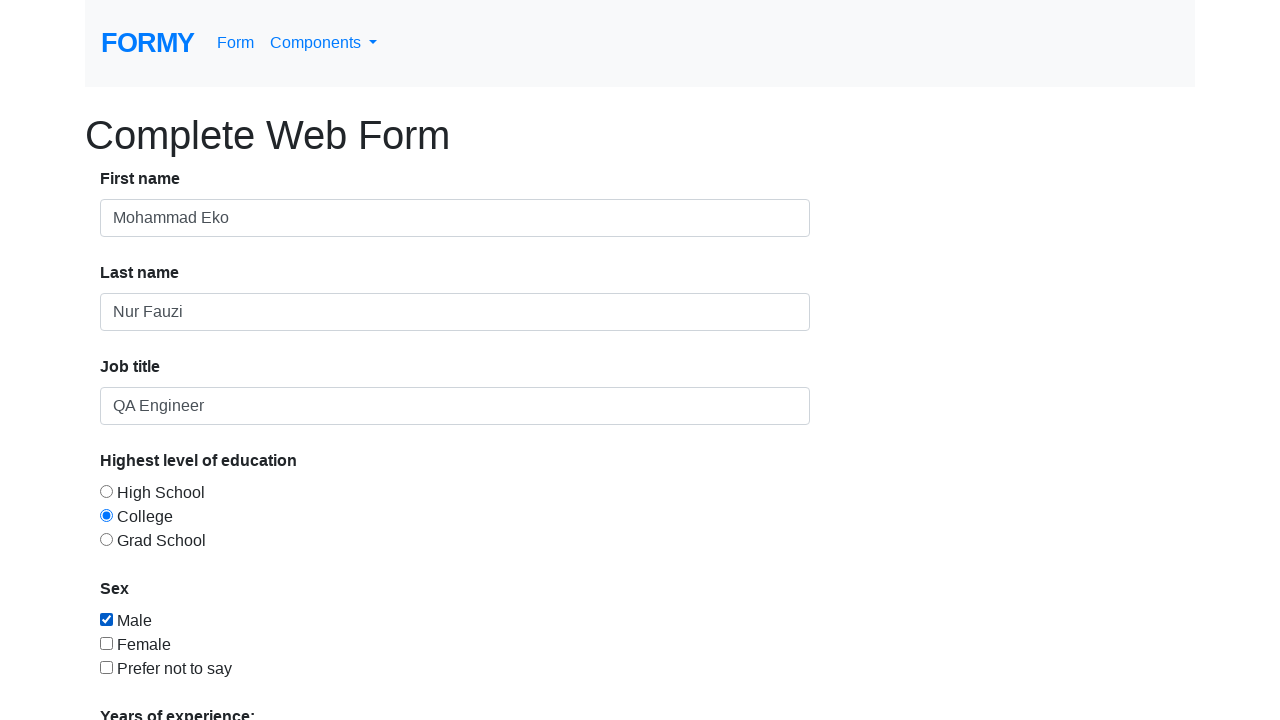

Filled date picker with '26/07/2000' on #datepicker
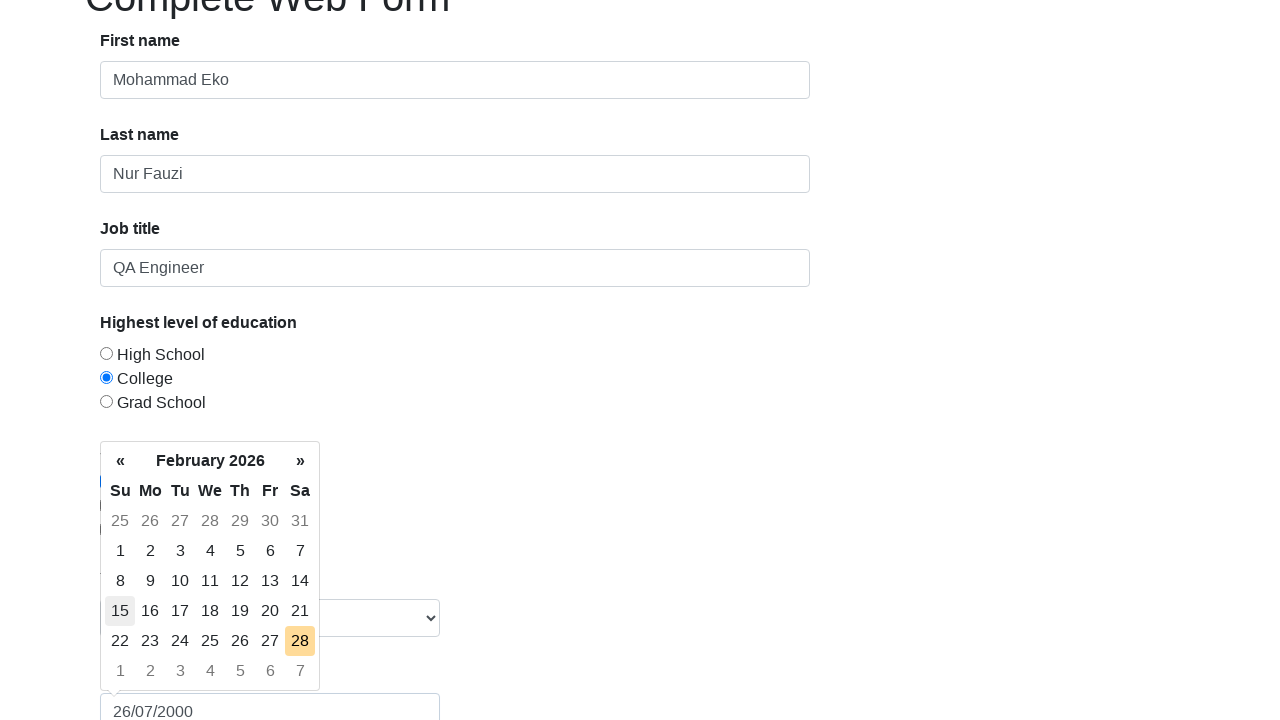

Clicked submit button to submit the form at (148, 680) on a.btn.btn-lg.btn-primary
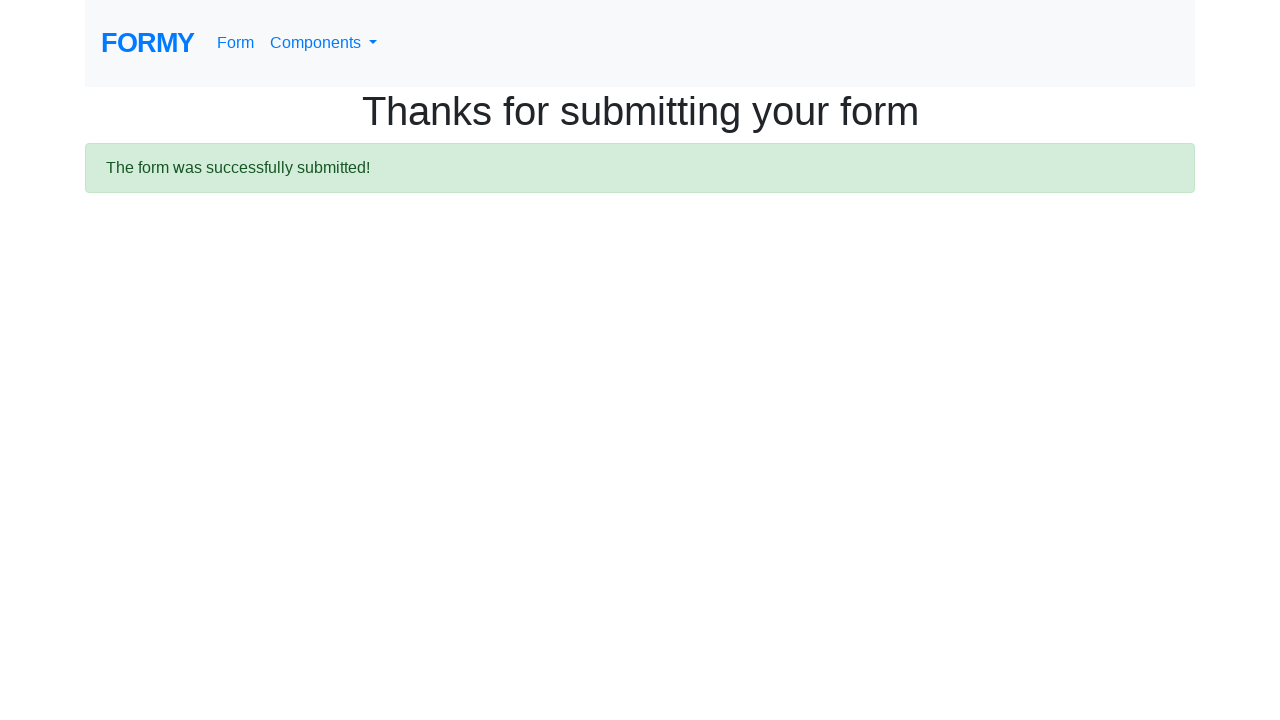

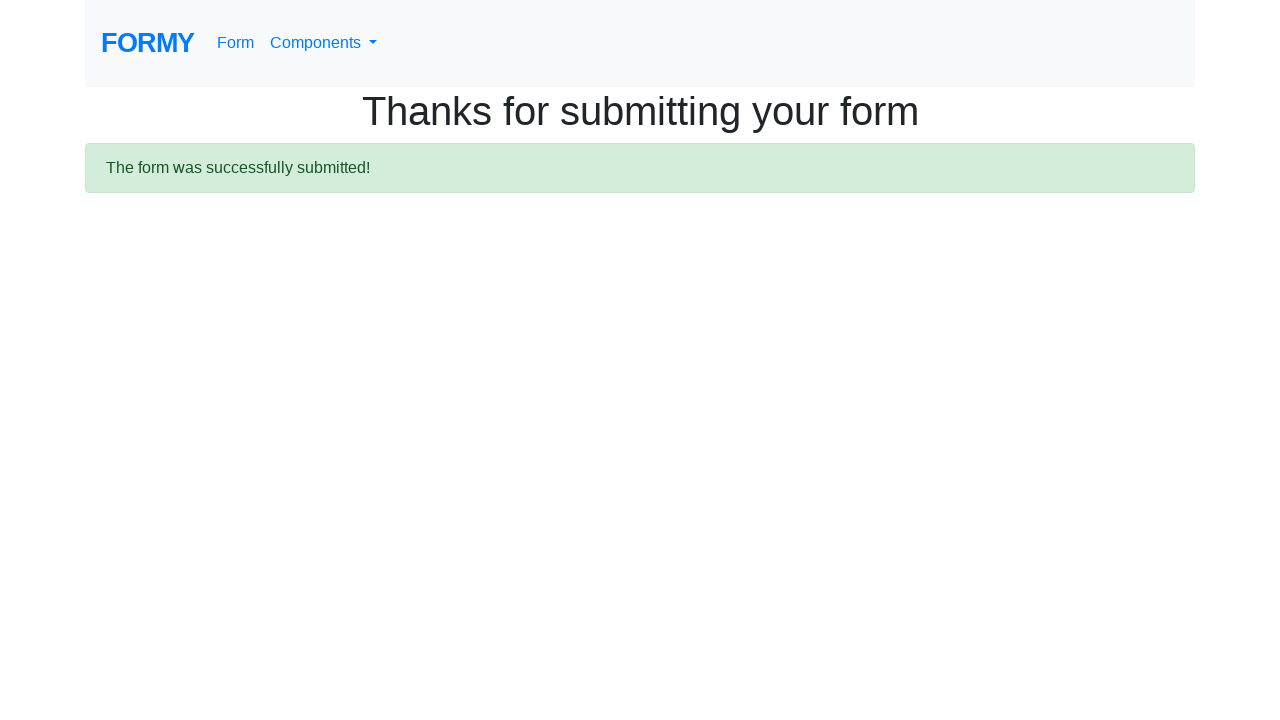